Tests clicking on a dynamic blue button element on the challenging DOM page

Starting URL: http://the-internet.herokuapp.com/challenging_dom

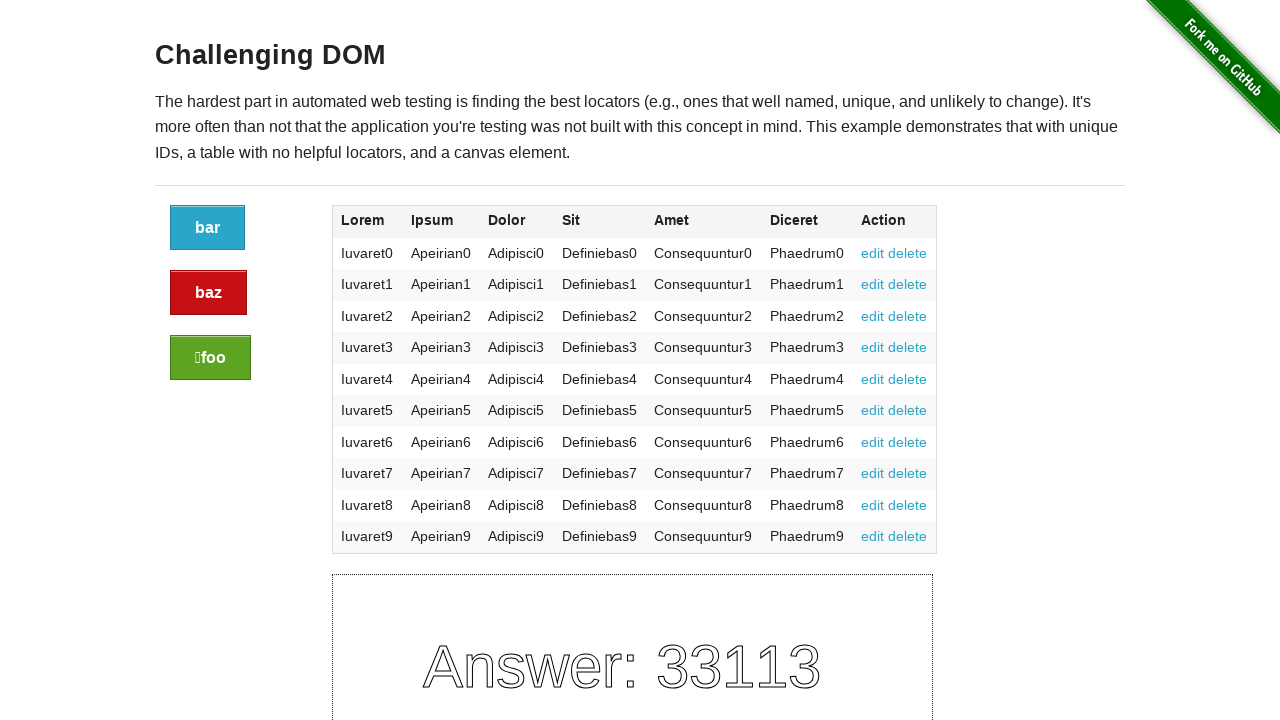

Clicked on the dynamic blue button element at (208, 228) on a.button:not(.alert):not(.success)
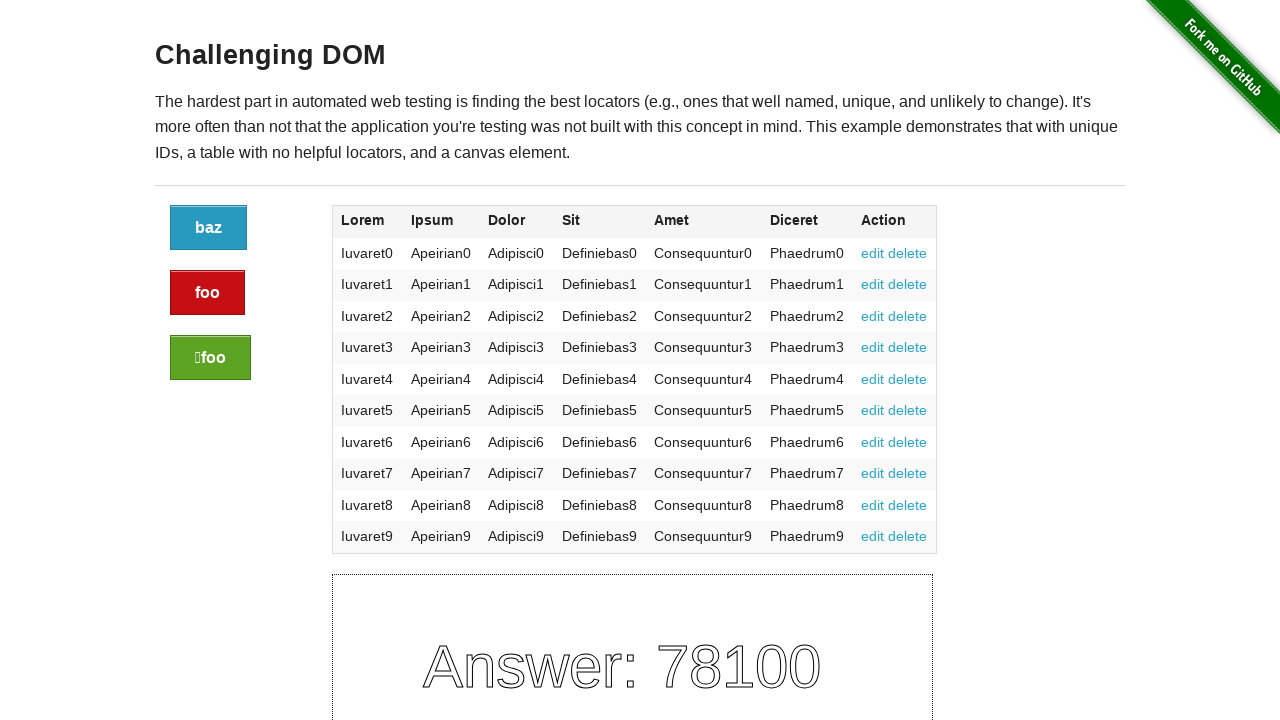

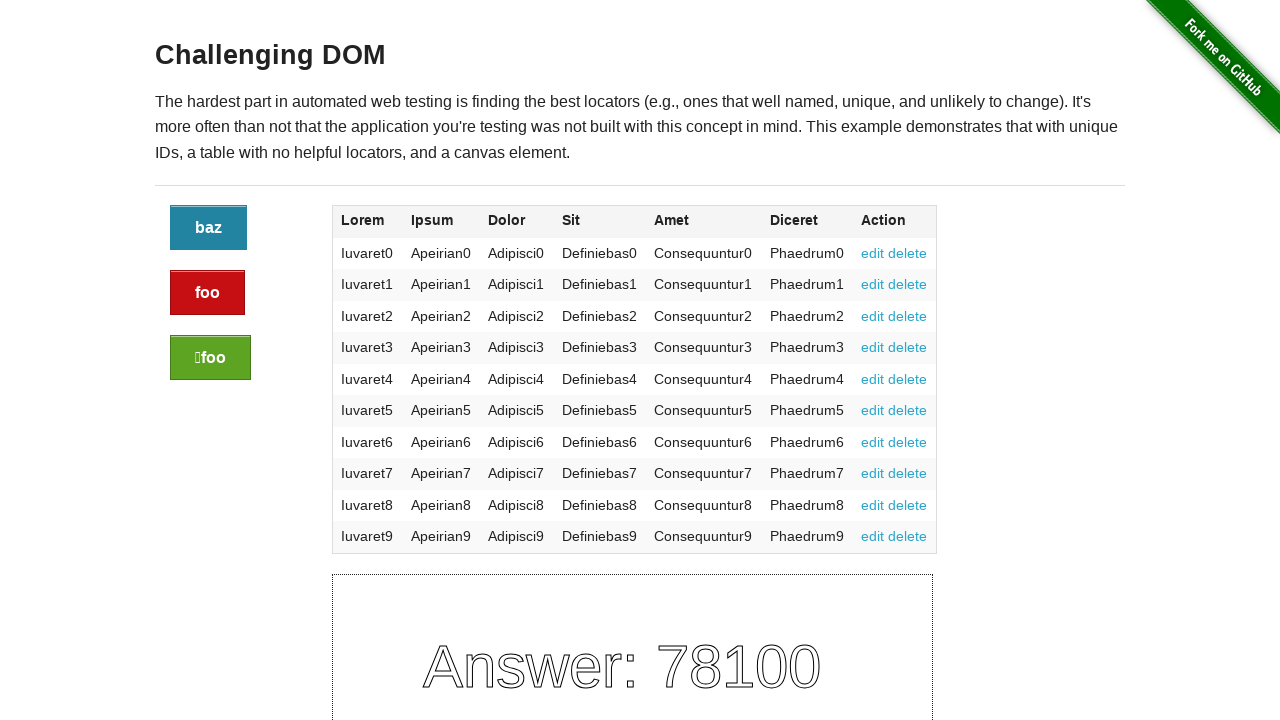